Tests that checkbox and label are hidden when editing a todo item

Starting URL: https://demo.playwright.dev/todomvc

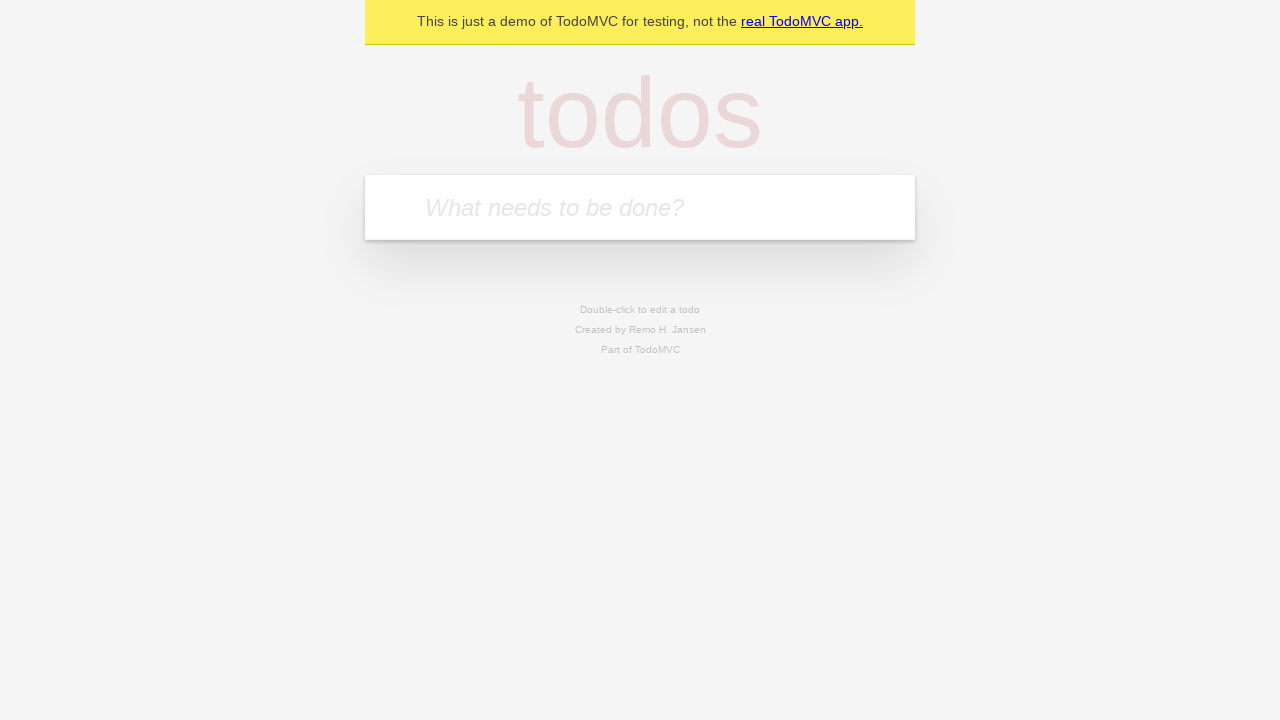

Located the 'What needs to be done?' input field
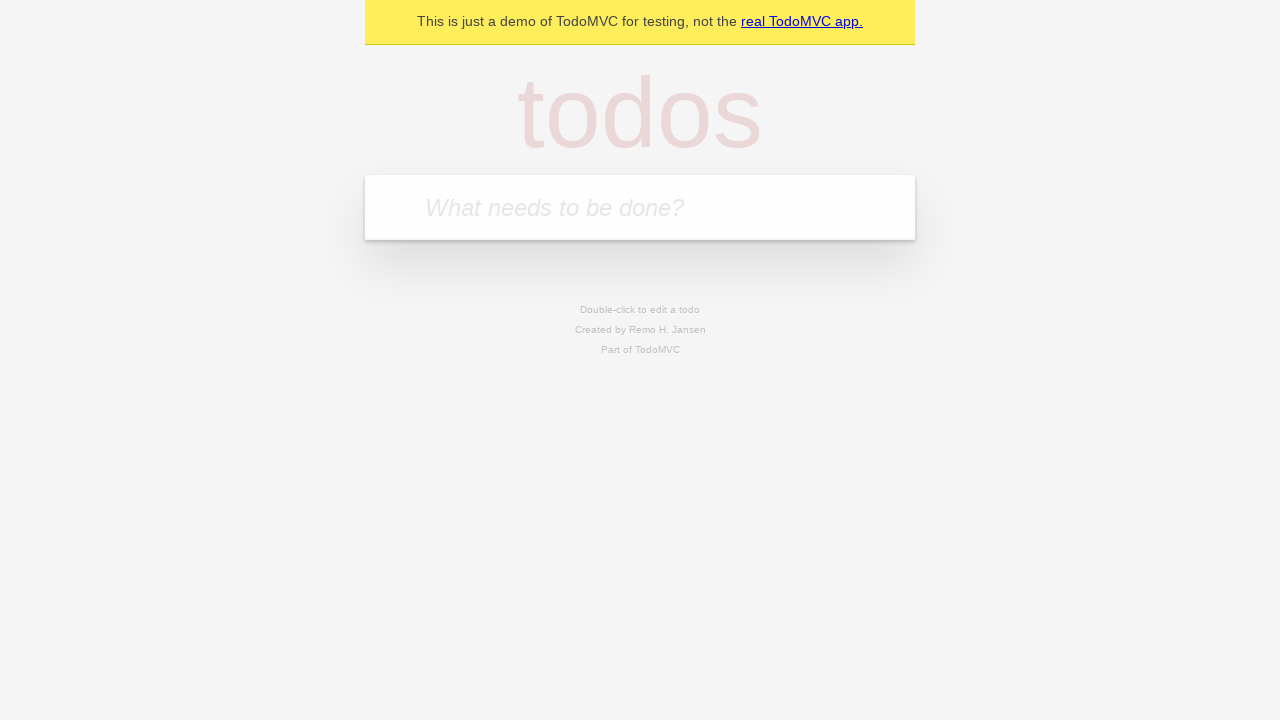

Filled first todo with 'buy some cheese' on internal:attr=[placeholder="What needs to be done?"i]
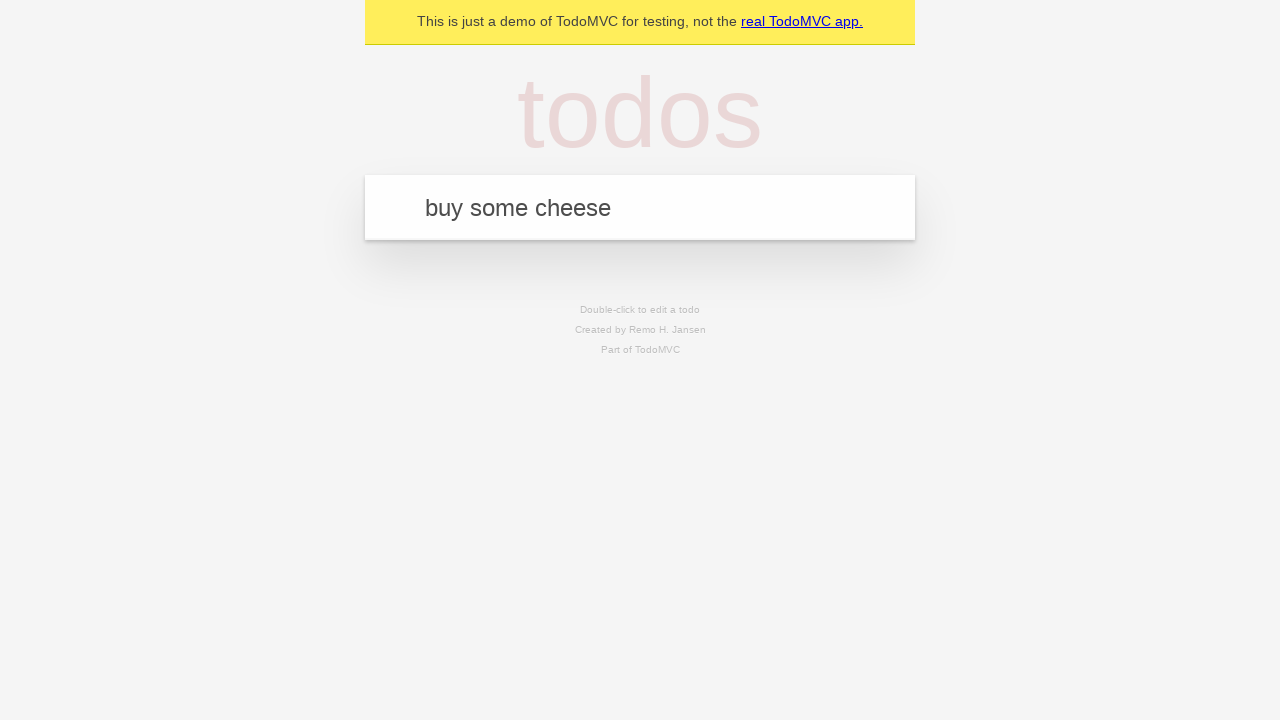

Pressed Enter to create first todo on internal:attr=[placeholder="What needs to be done?"i]
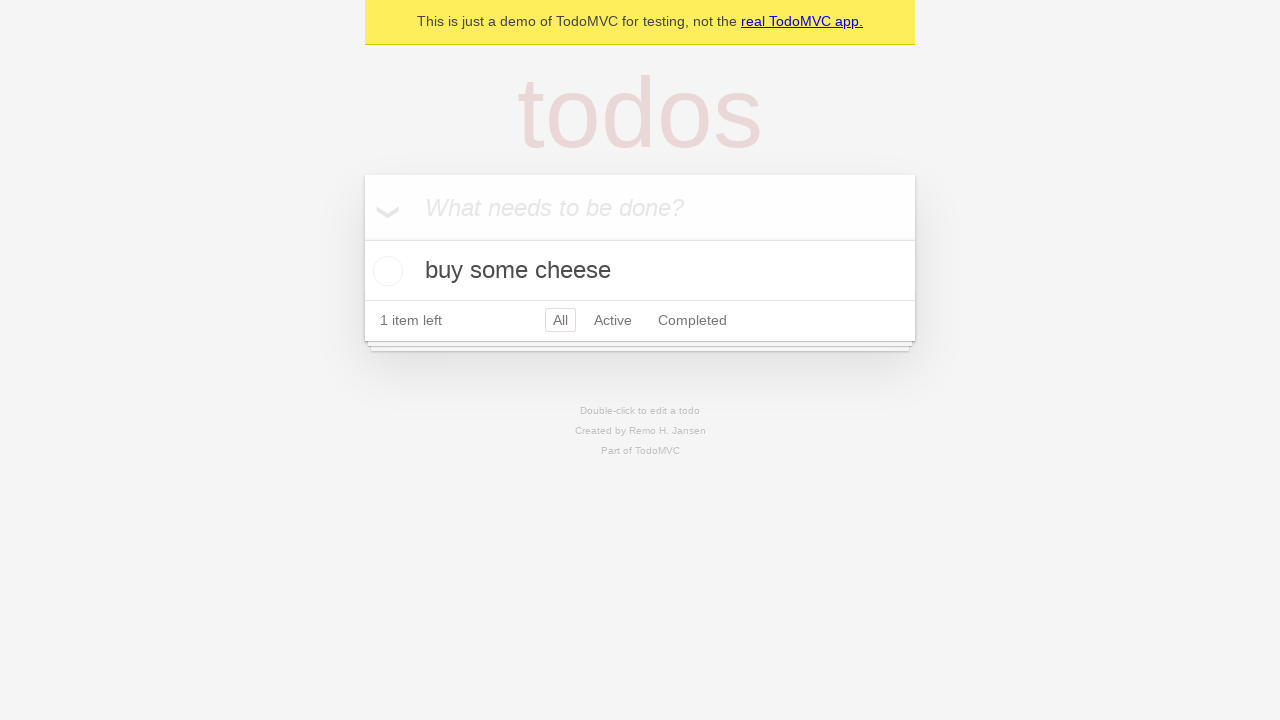

Filled second todo with 'feed the cat' on internal:attr=[placeholder="What needs to be done?"i]
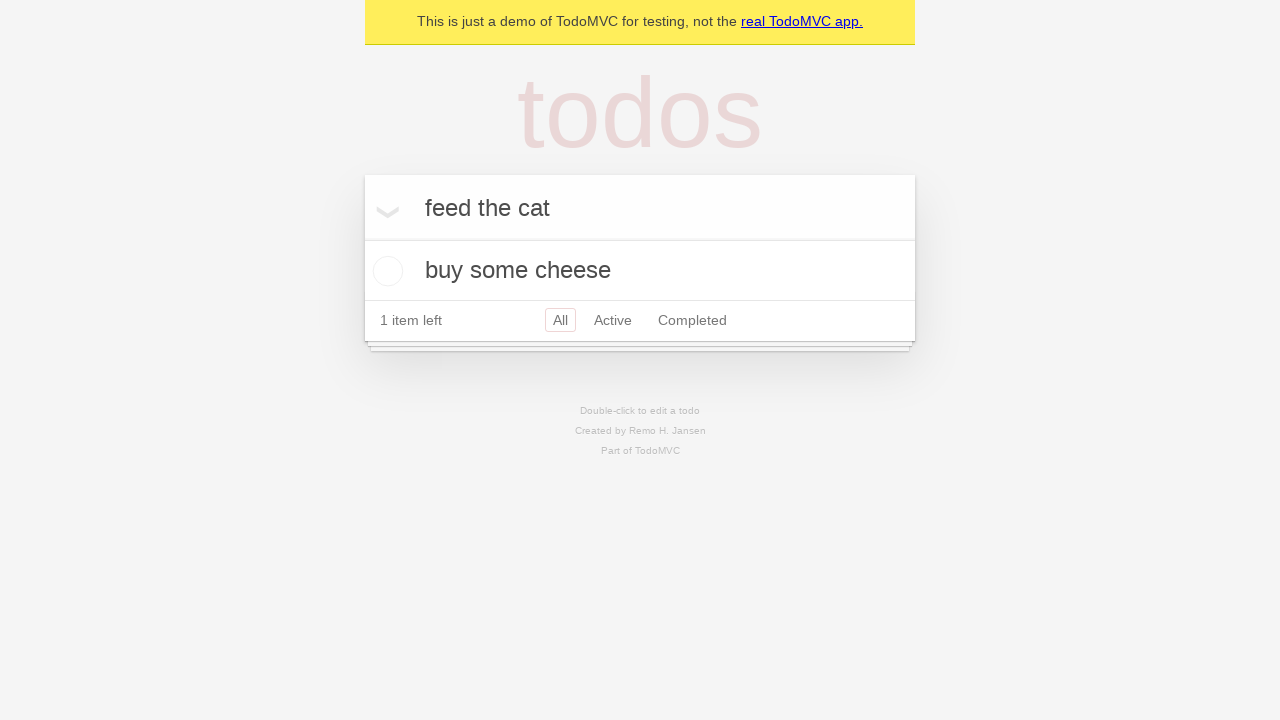

Pressed Enter to create second todo on internal:attr=[placeholder="What needs to be done?"i]
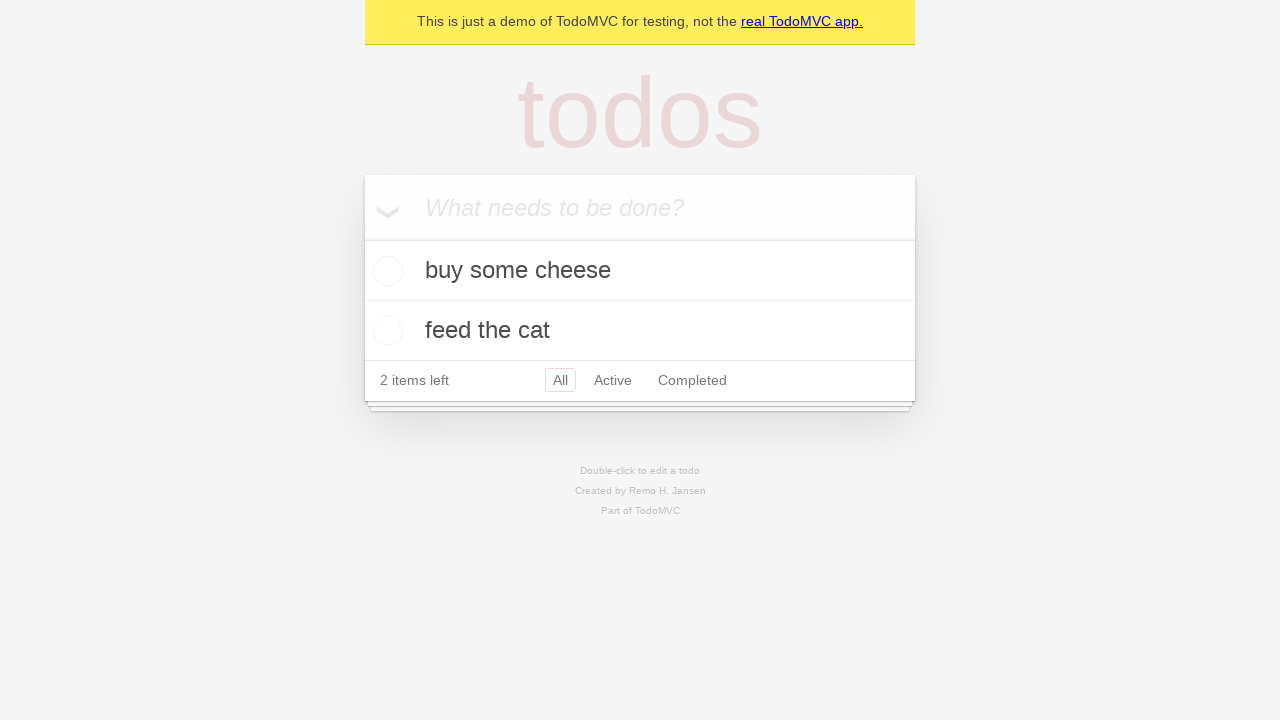

Filled third todo with 'book a doctors appointment' on internal:attr=[placeholder="What needs to be done?"i]
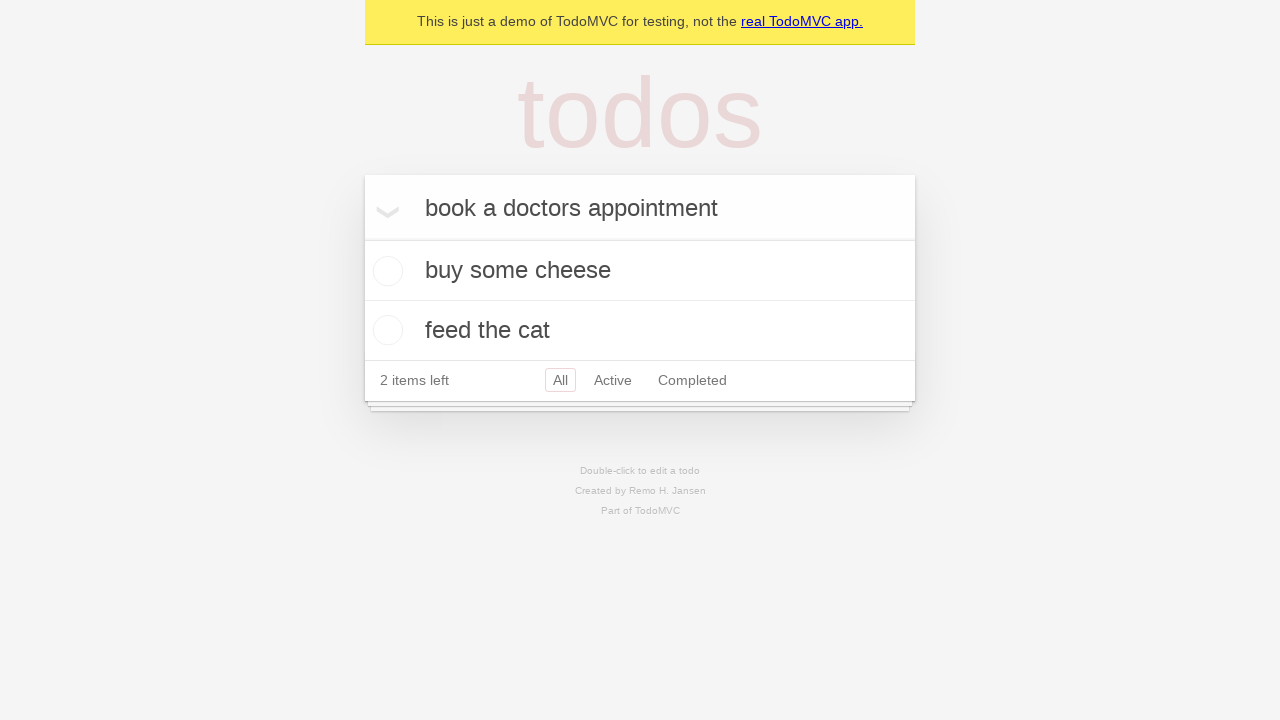

Pressed Enter to create third todo on internal:attr=[placeholder="What needs to be done?"i]
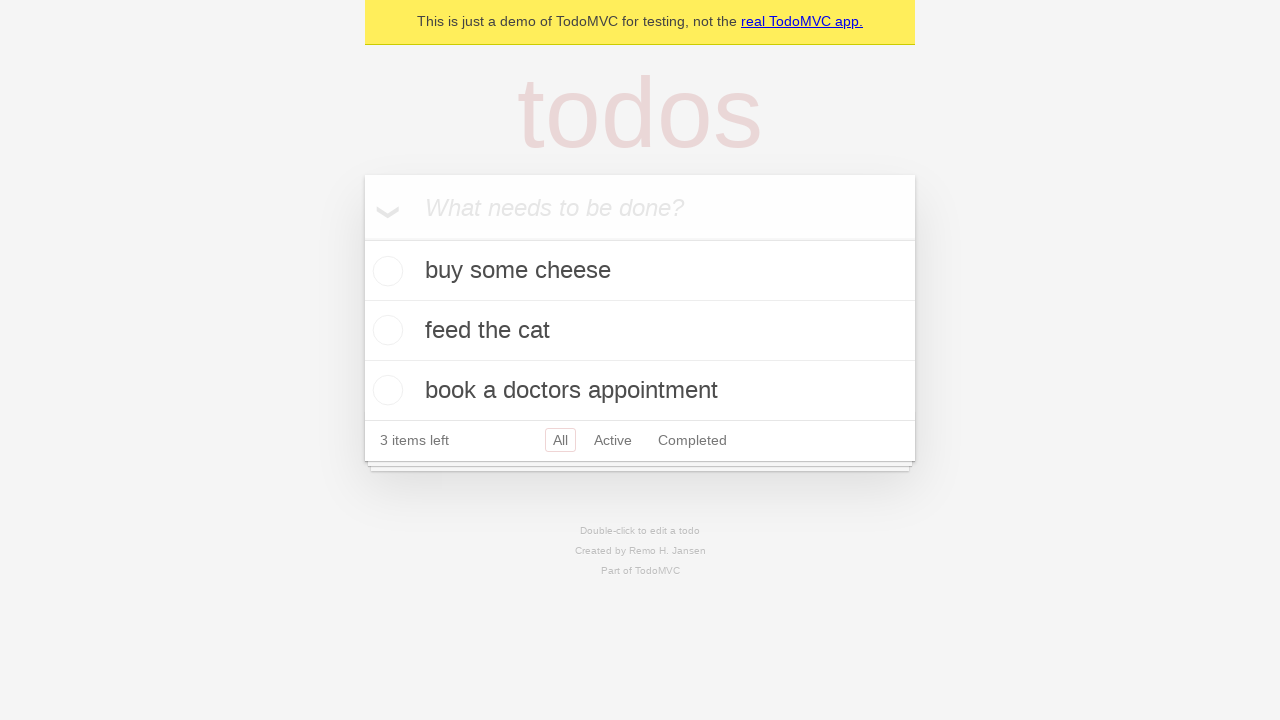

Verified all 3 todos have been created
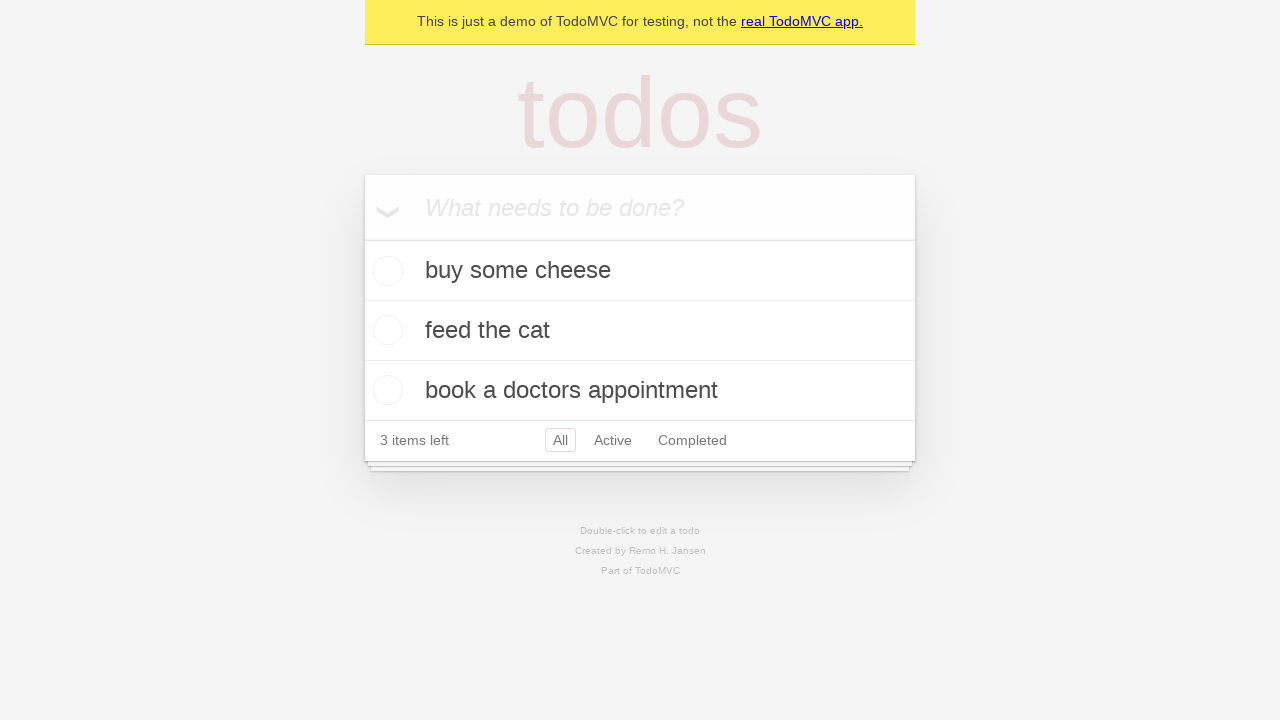

Located the second todo item
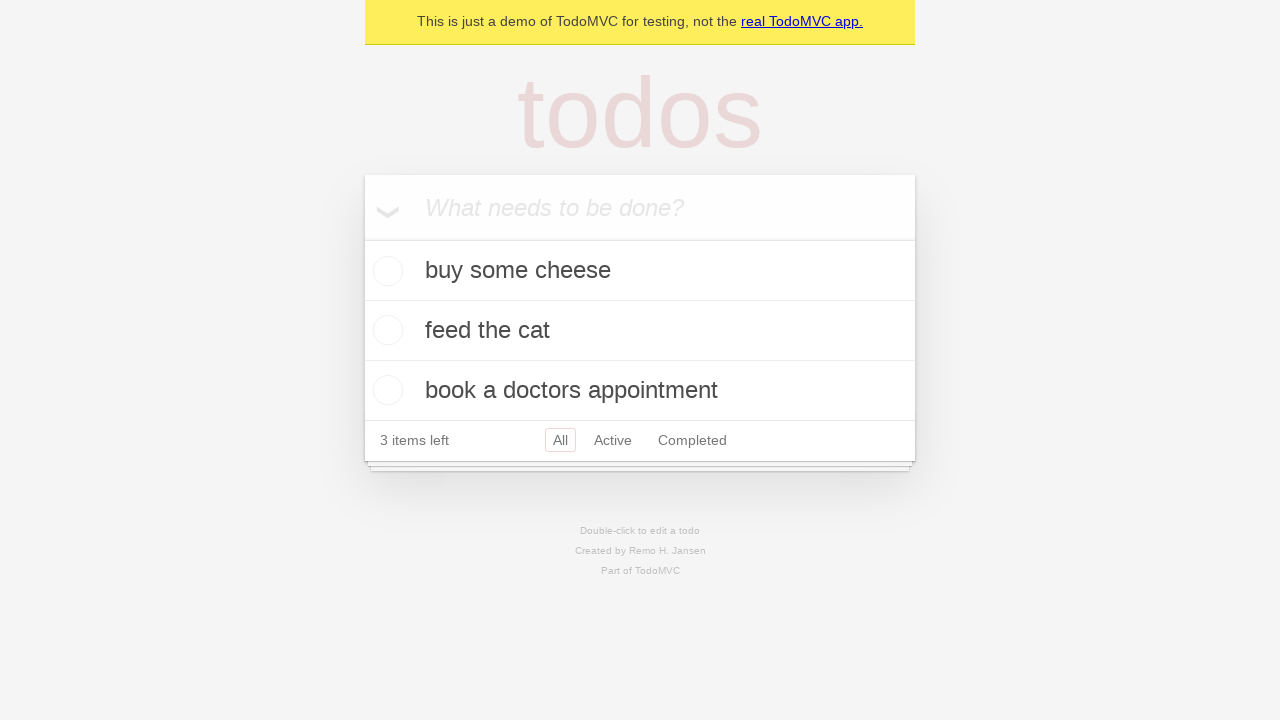

Double-clicked second todo to enter edit mode at (640, 331) on internal:testid=[data-testid="todo-item"s] >> nth=1
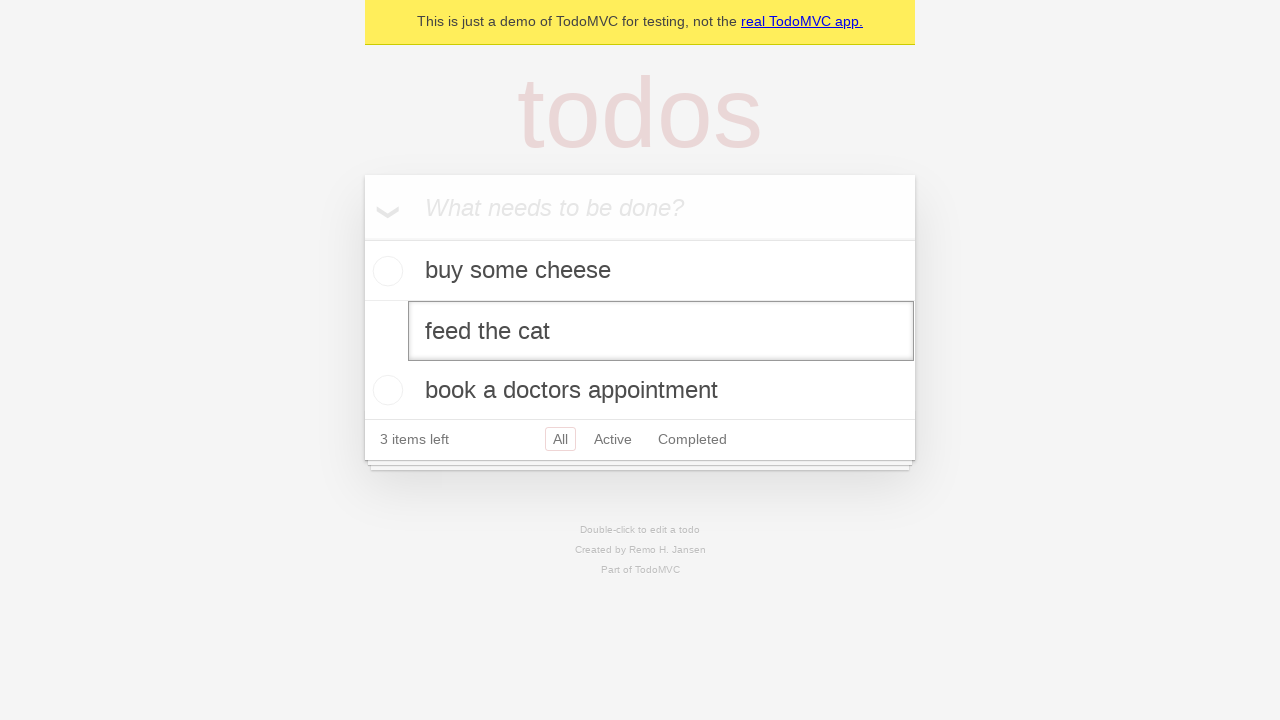

Waited for edit textbox to appear - checkbox and label should be hidden
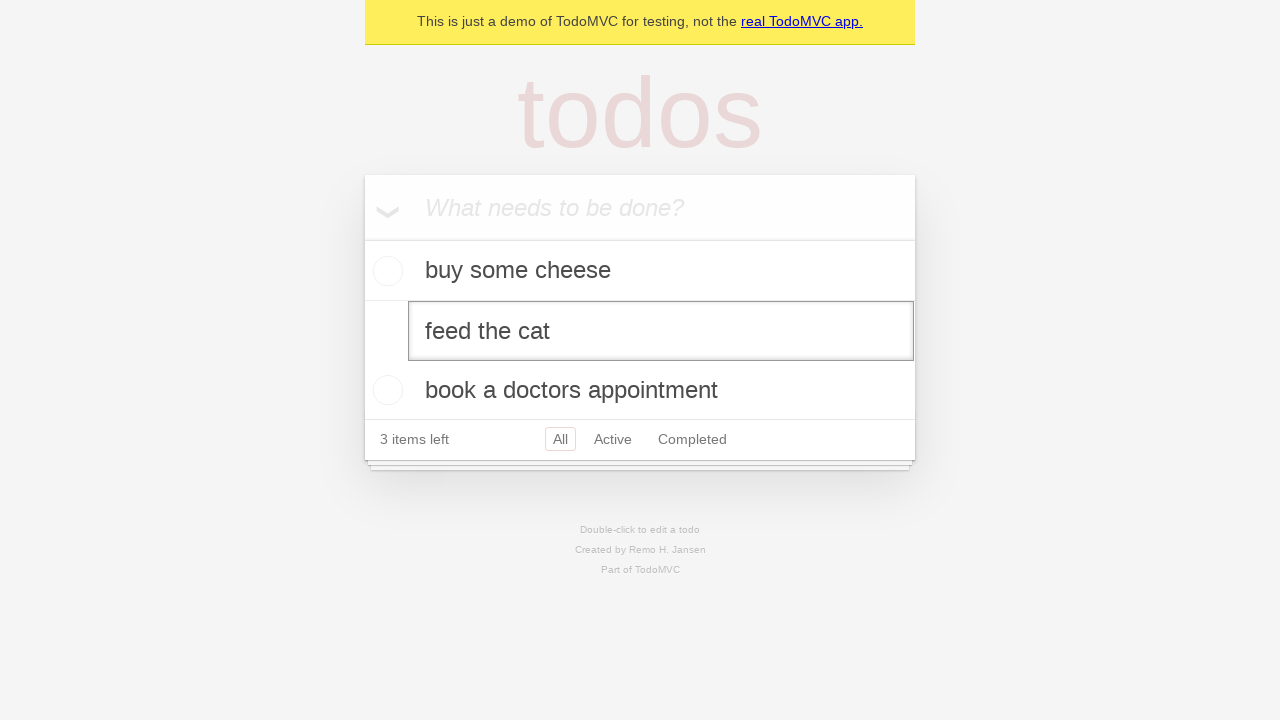

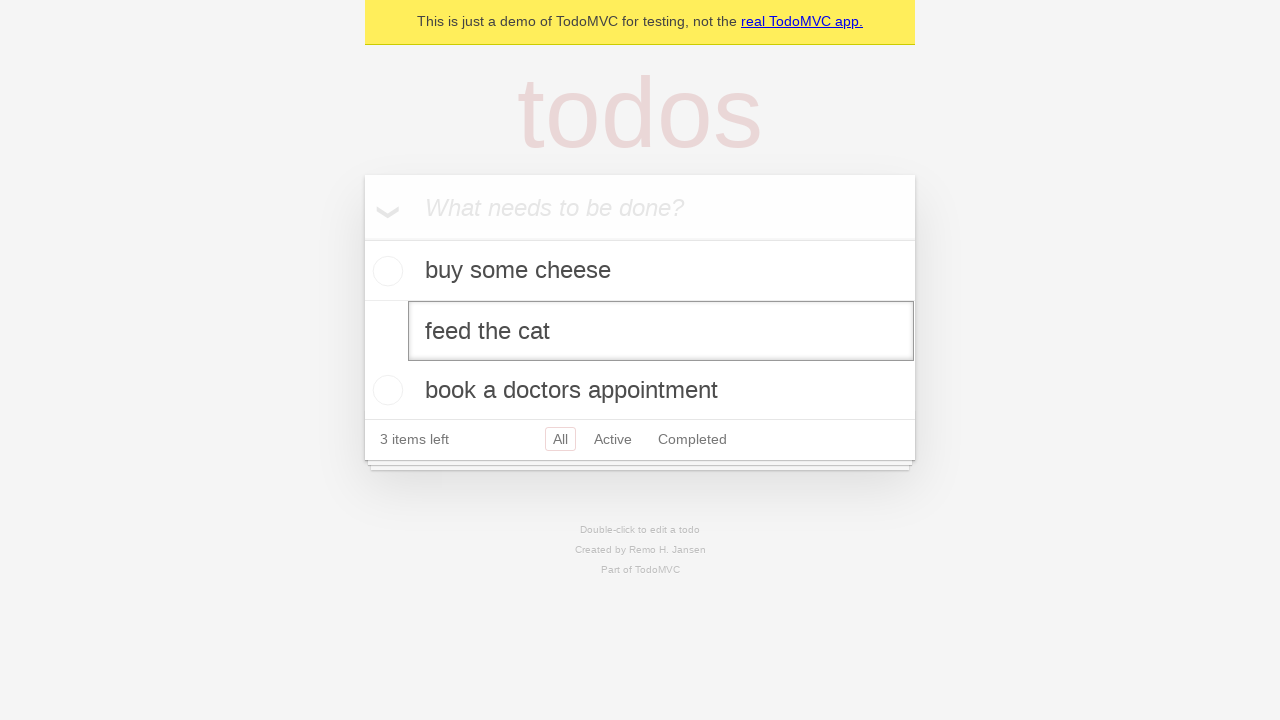